Tests that leading and trailing whitespace is trimmed when saving a todo edit

Starting URL: https://todomvc.com/examples/typescript-angular/#/

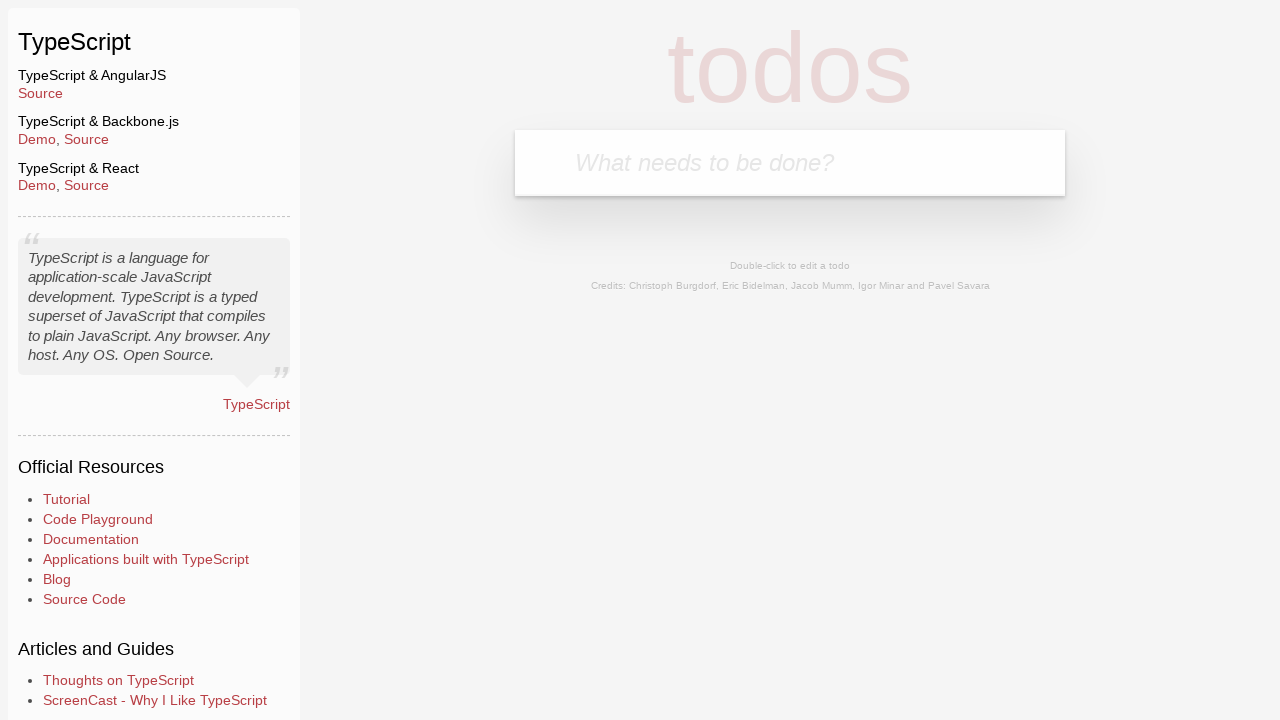

Filled new todo input with 'Lorem' on .new-todo
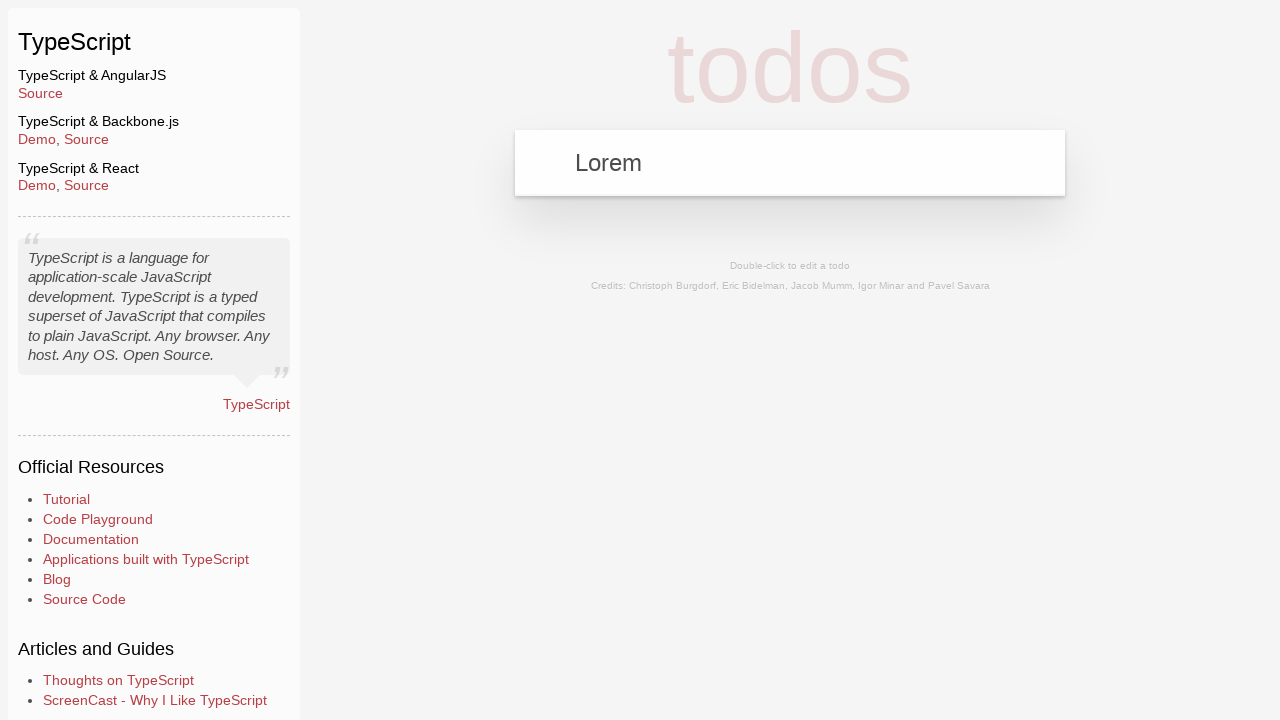

Pressed Enter to create the todo on .new-todo
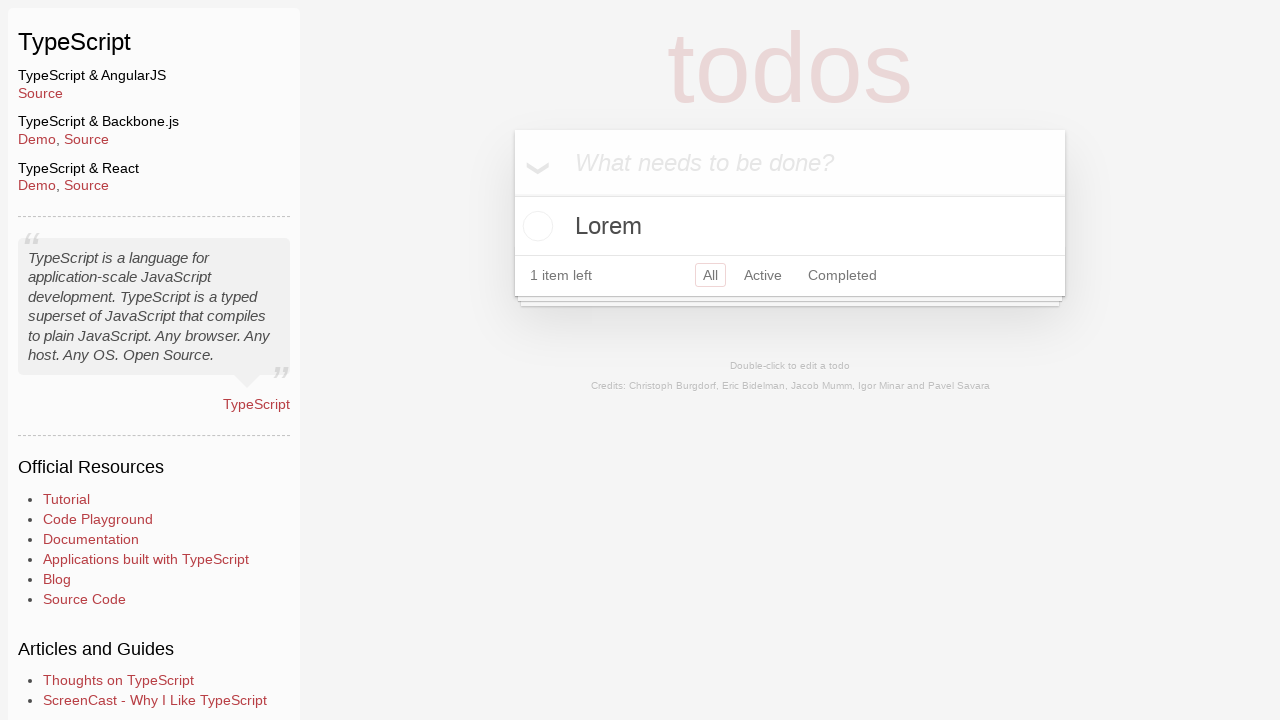

Double-clicked todo to enter edit mode at (790, 226) on text=Lorem
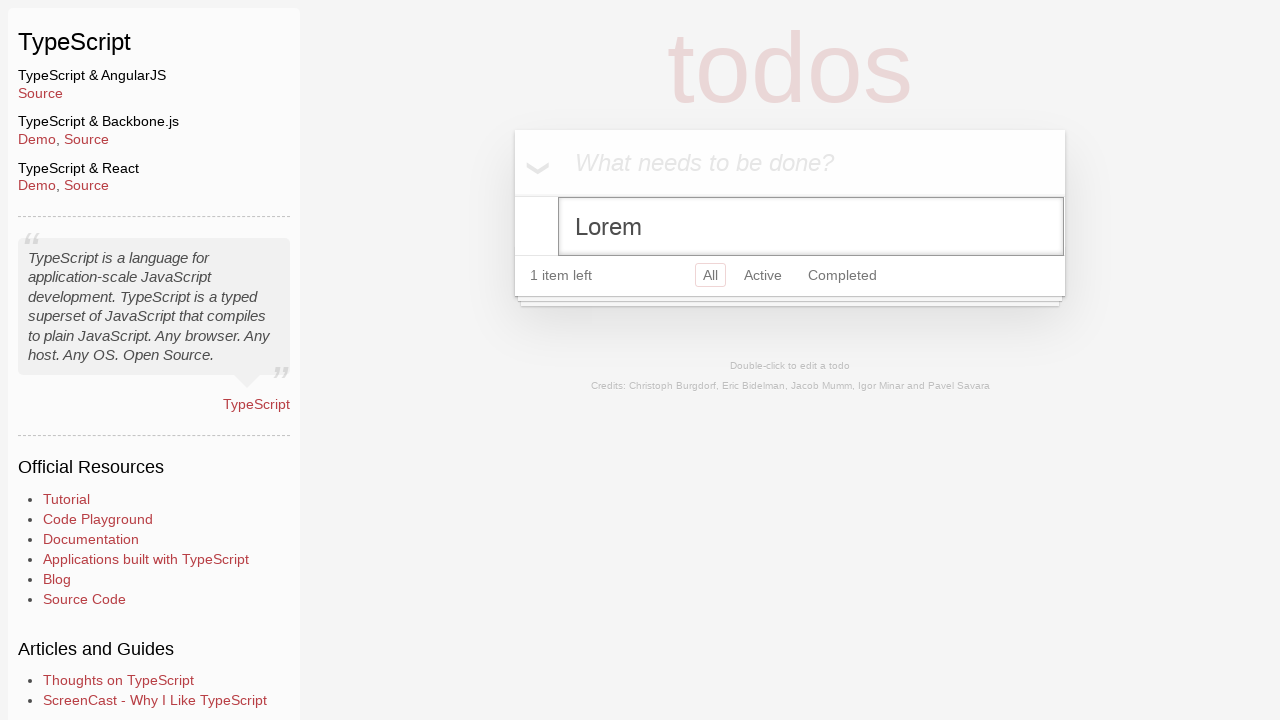

Filled edit field with '   Ipsum   ' (with leading and trailing whitespace) on .edit
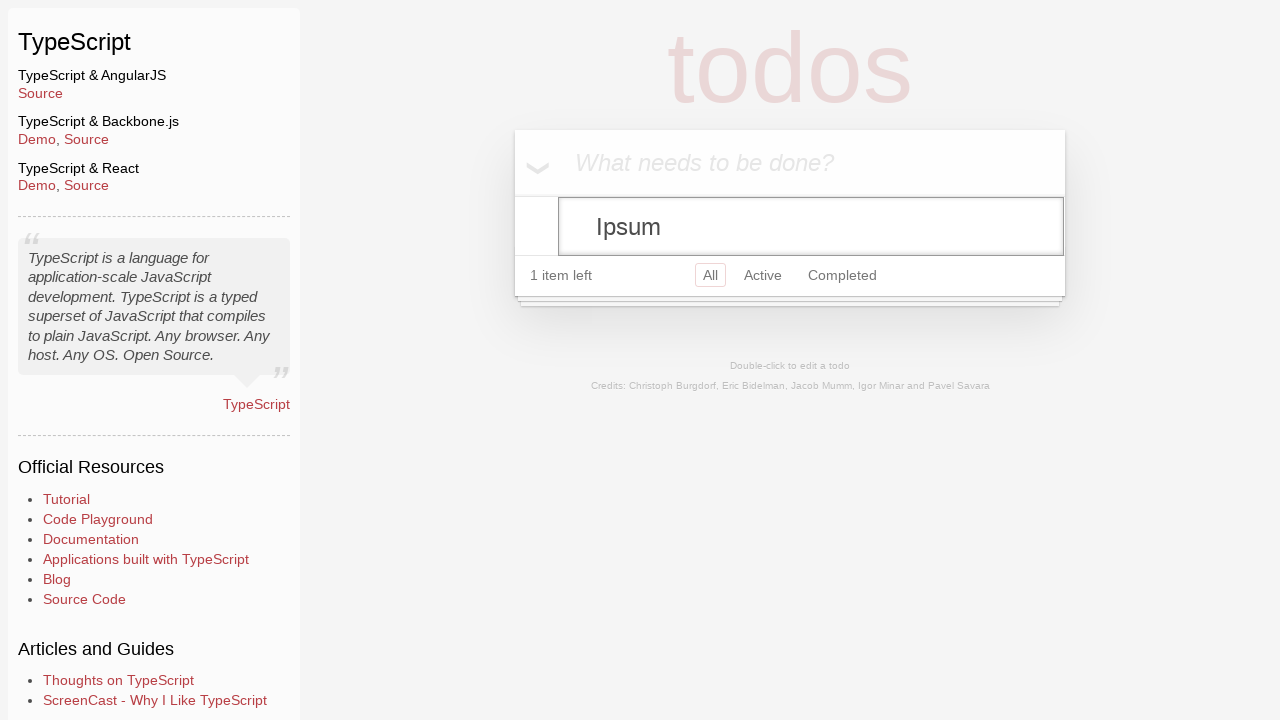

Clicked body to save the todo edit at (640, 261) on body
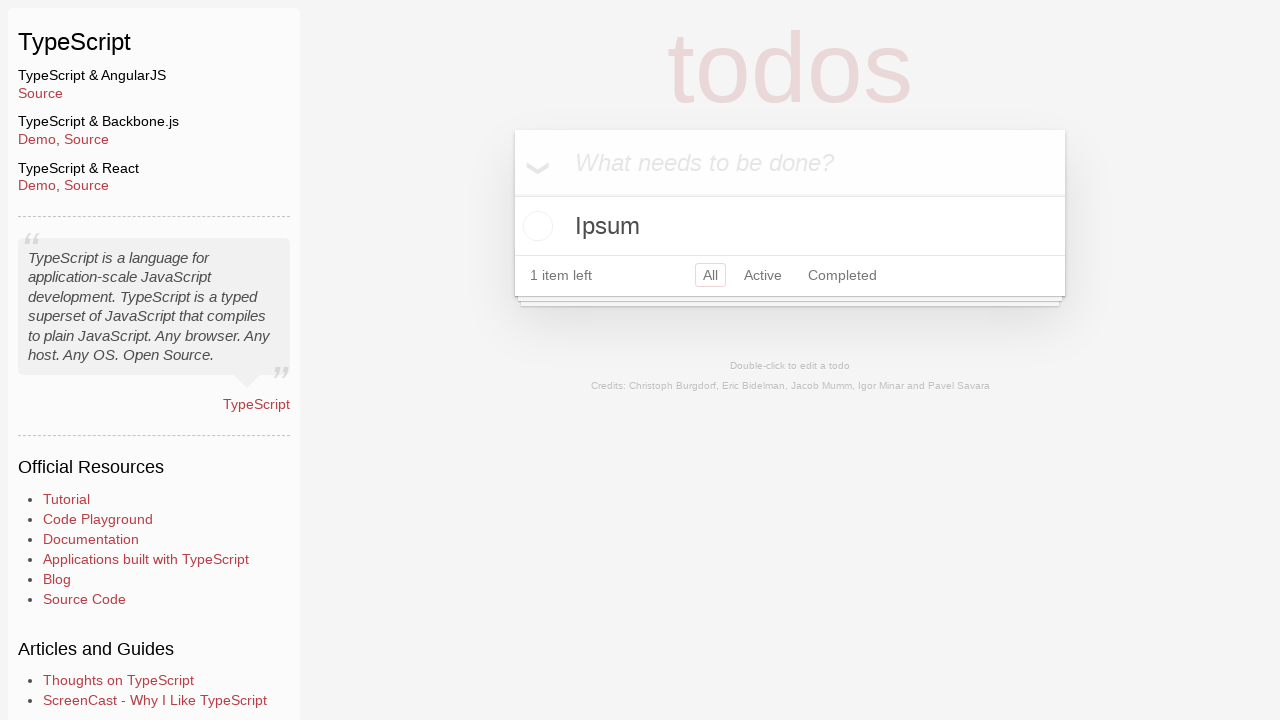

Verified that todo text 'Ipsum' is displayed without leading and trailing whitespace
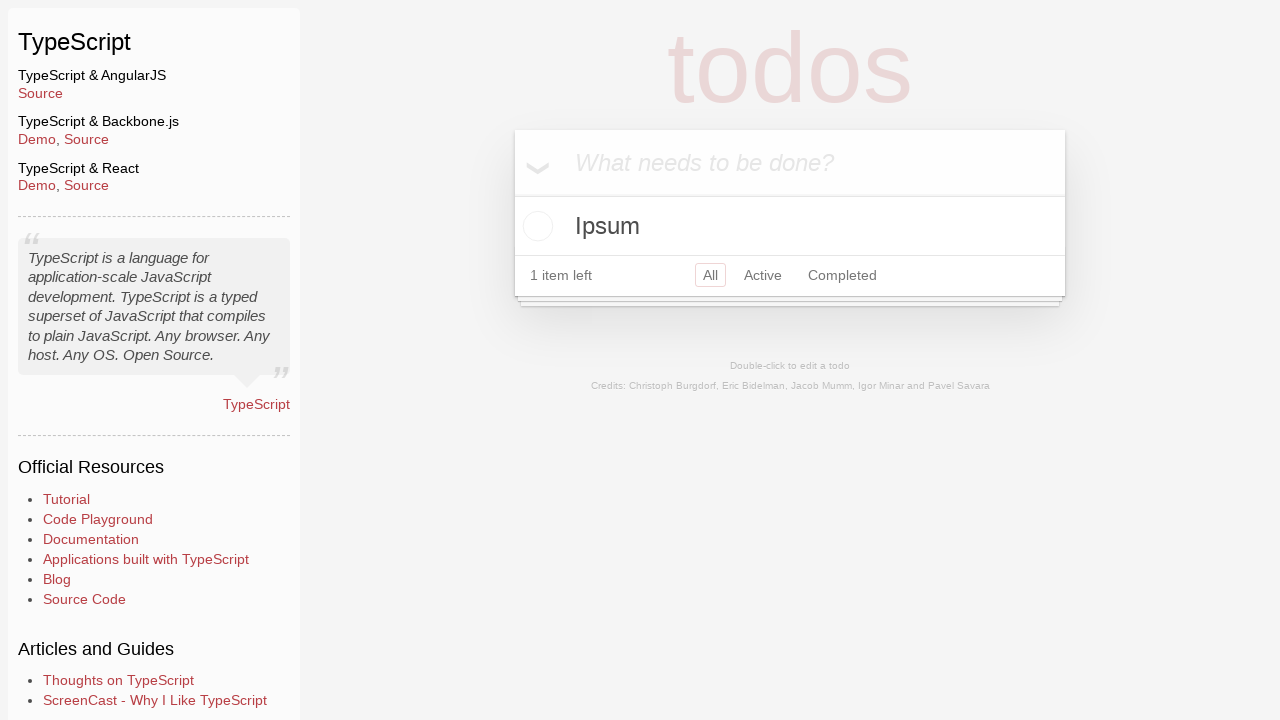

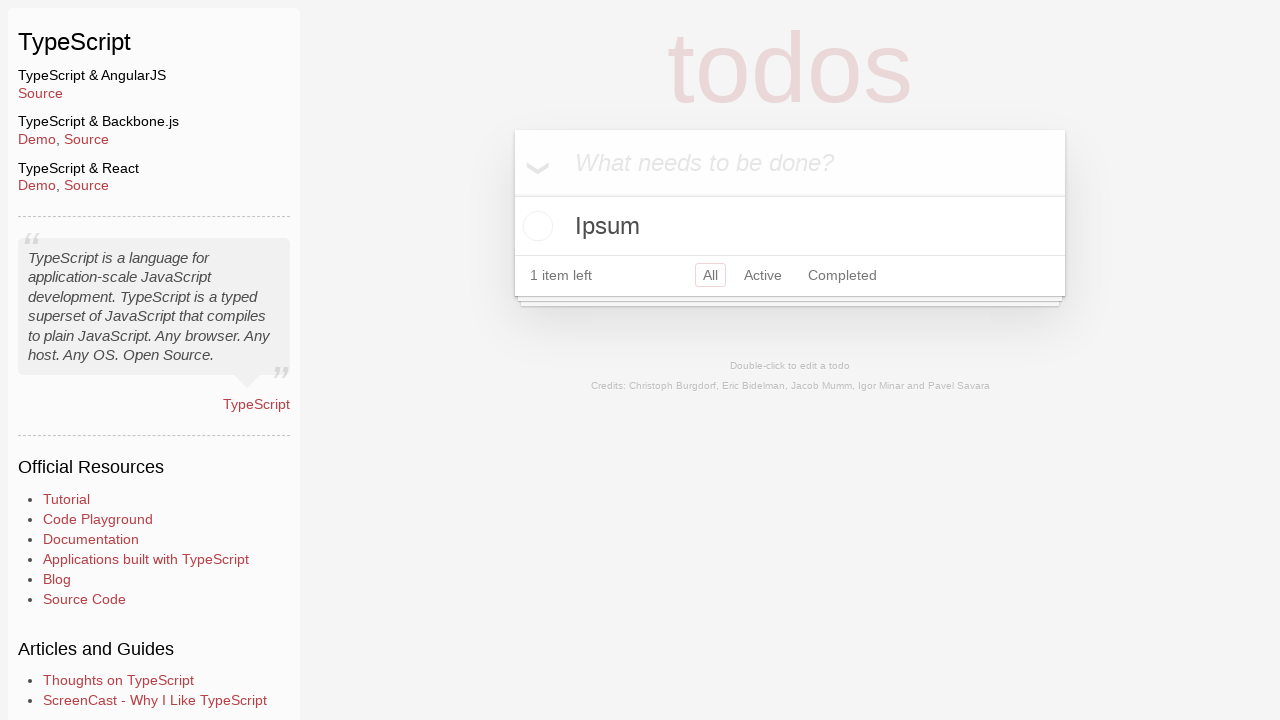